Navigates to the broken links demo page and verifies that anchor elements are present on the page

Starting URL: https://demoqa.com/broken

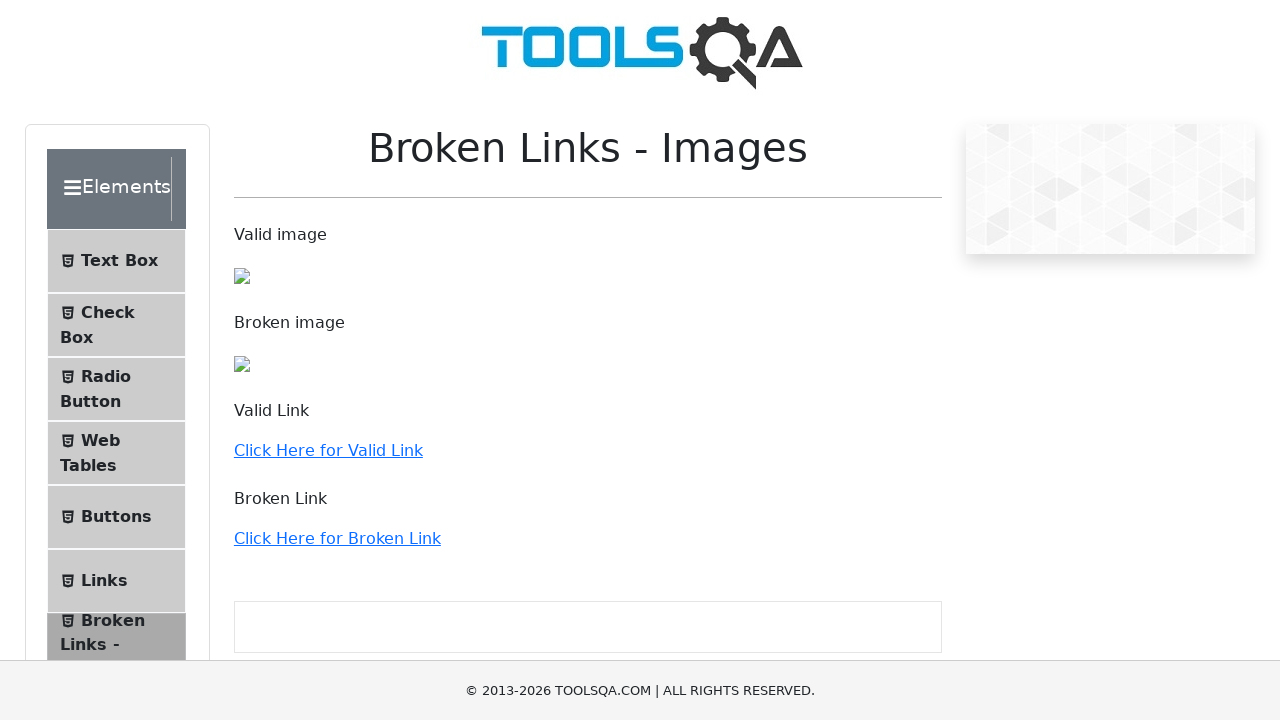

Navigated to broken links demo page
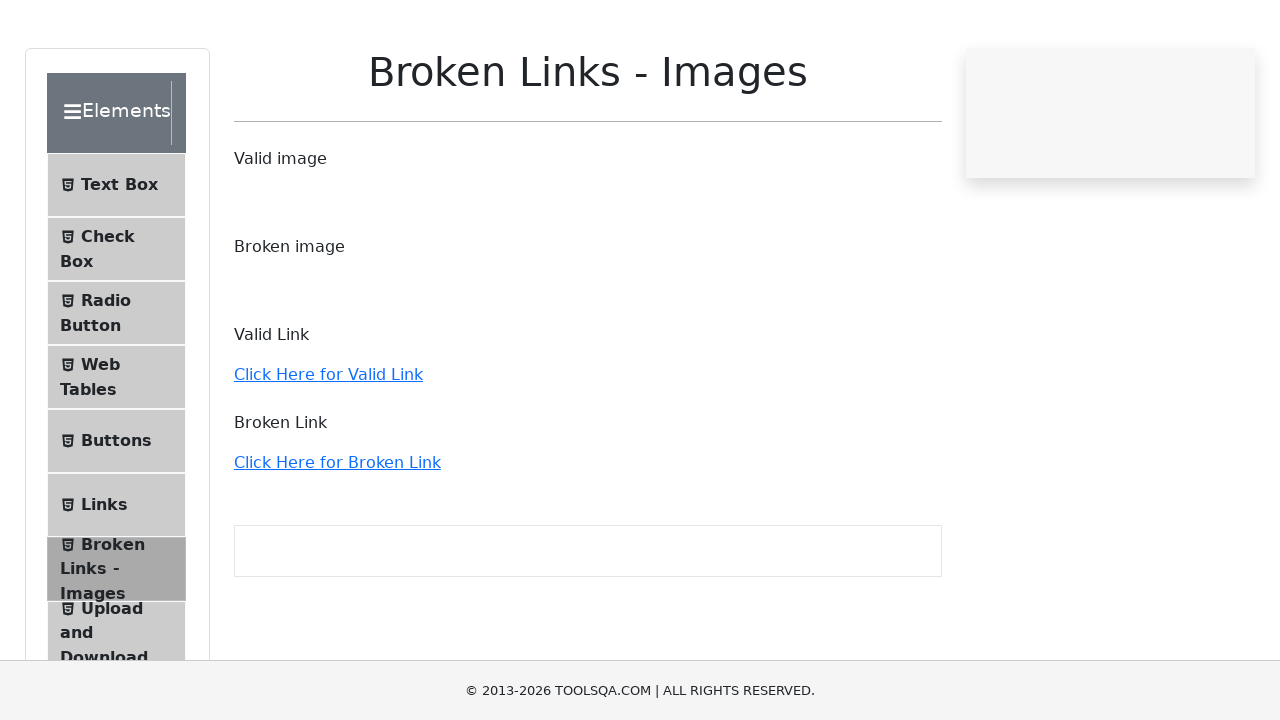

Waited for anchor elements to be present on the page
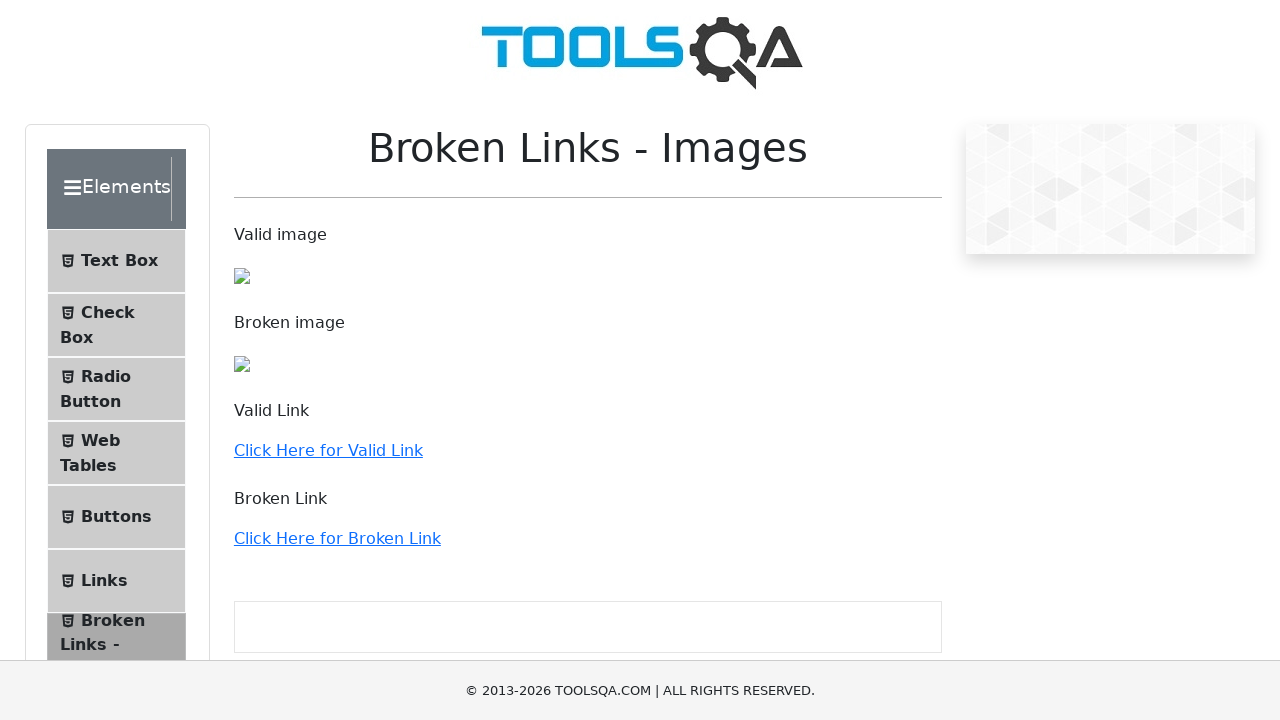

Located all anchor elements on the page
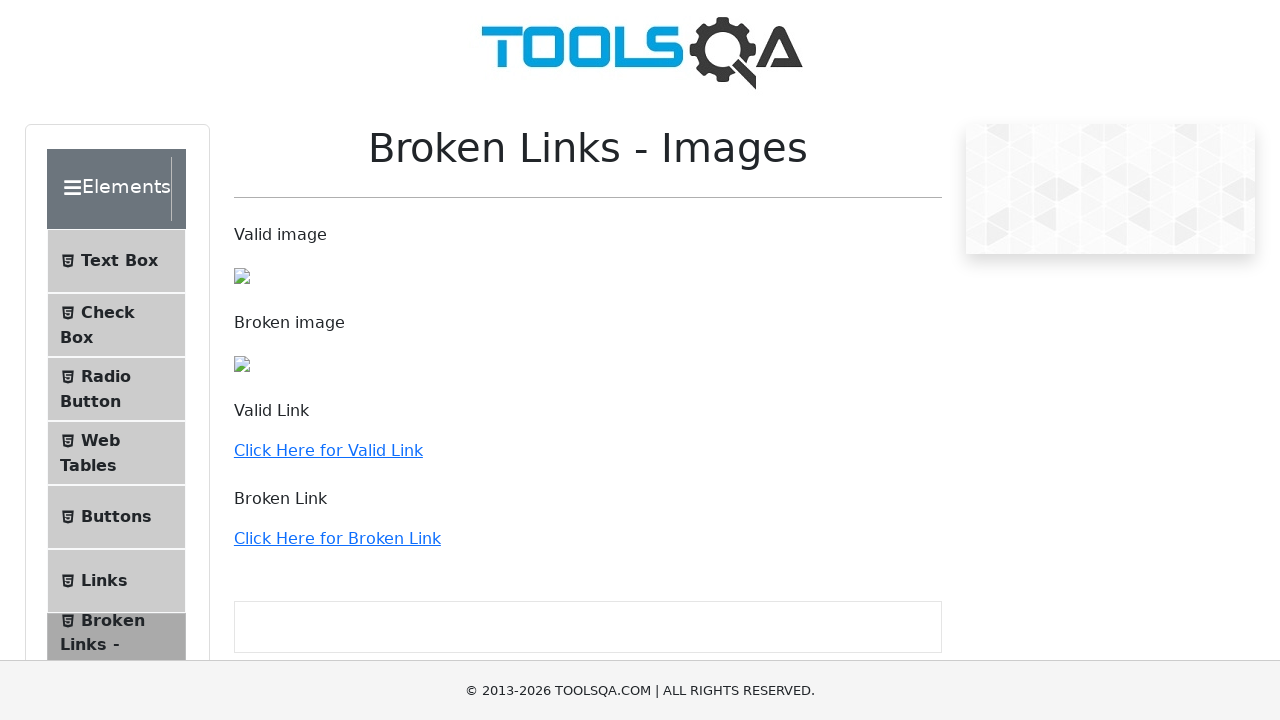

Verified that the first anchor element is ready
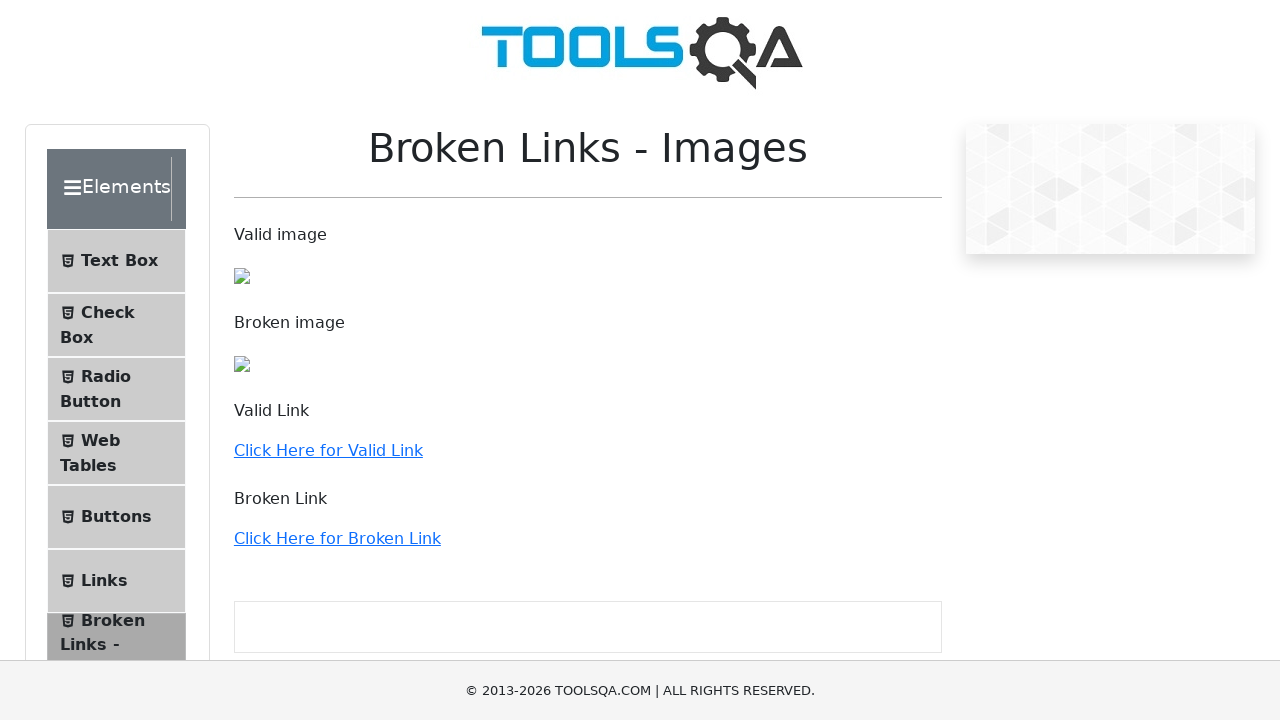

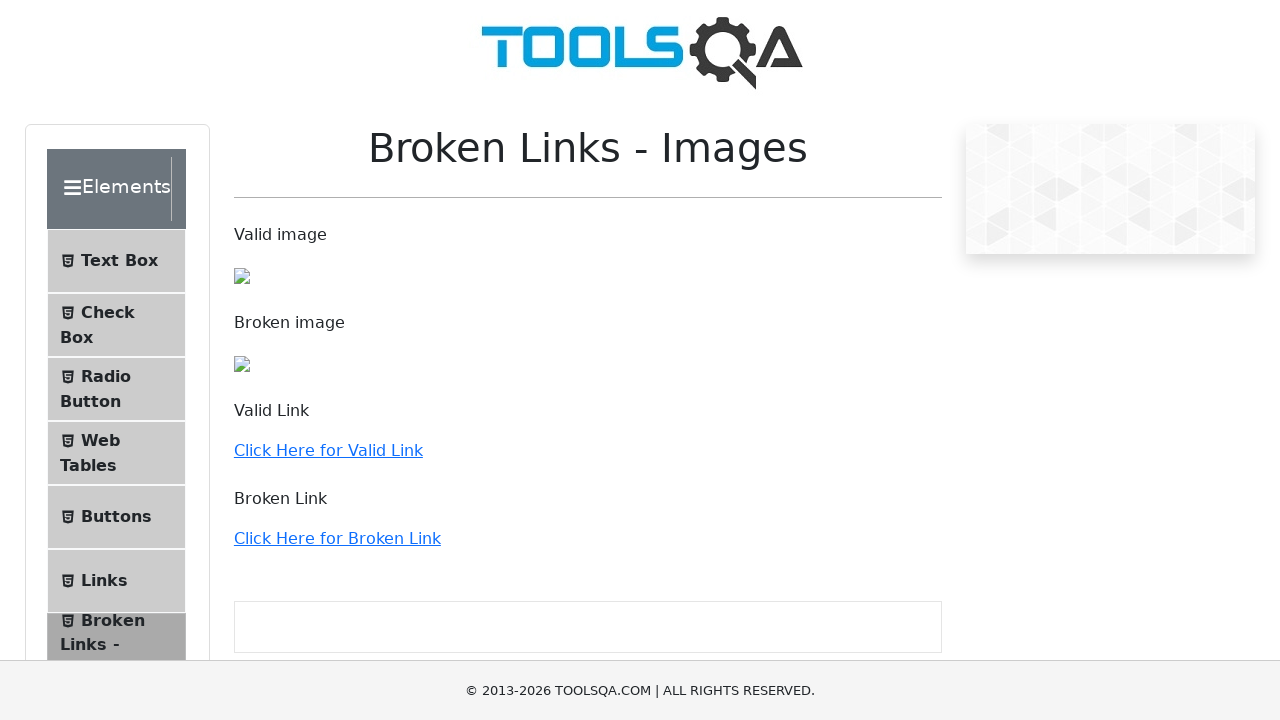